Tests a JavaScript prompt dialog by clicking the prompt button, entering text, accepting it, and verifying the result contains the entered text

Starting URL: https://the-internet.herokuapp.com/javascript_alerts

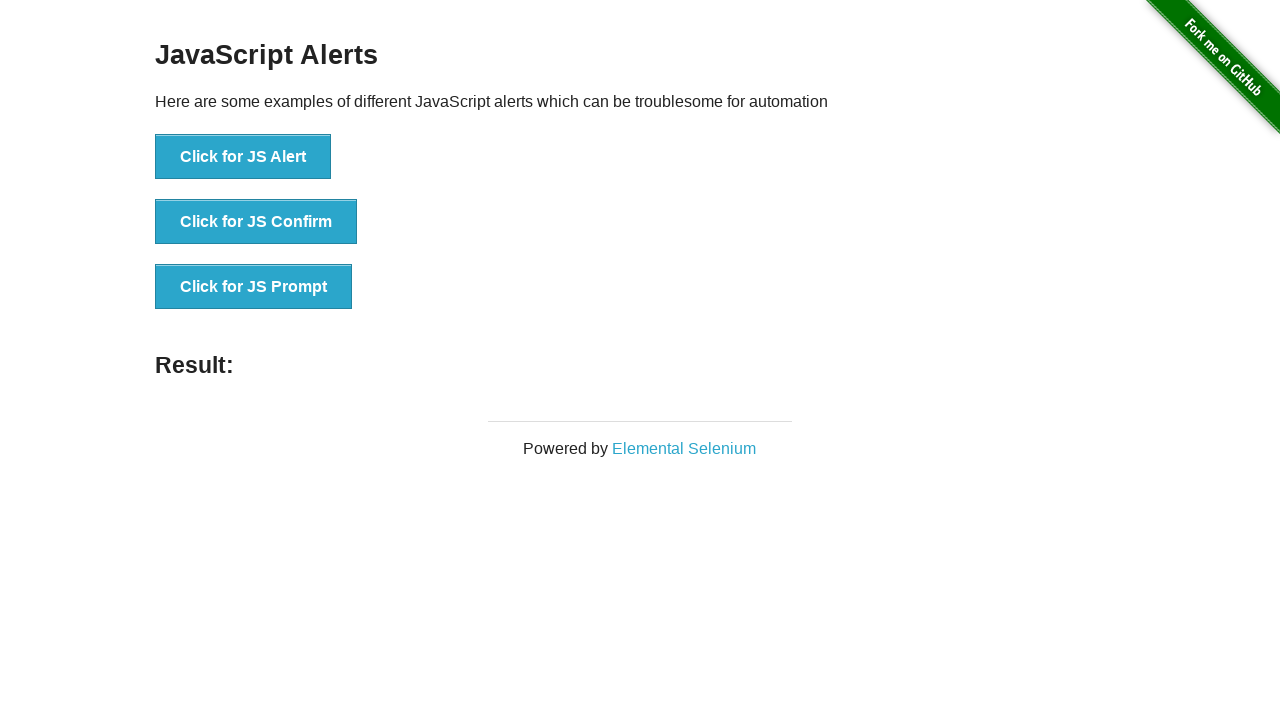

Set up dialog handler to accept prompt with text 'Abdullah'
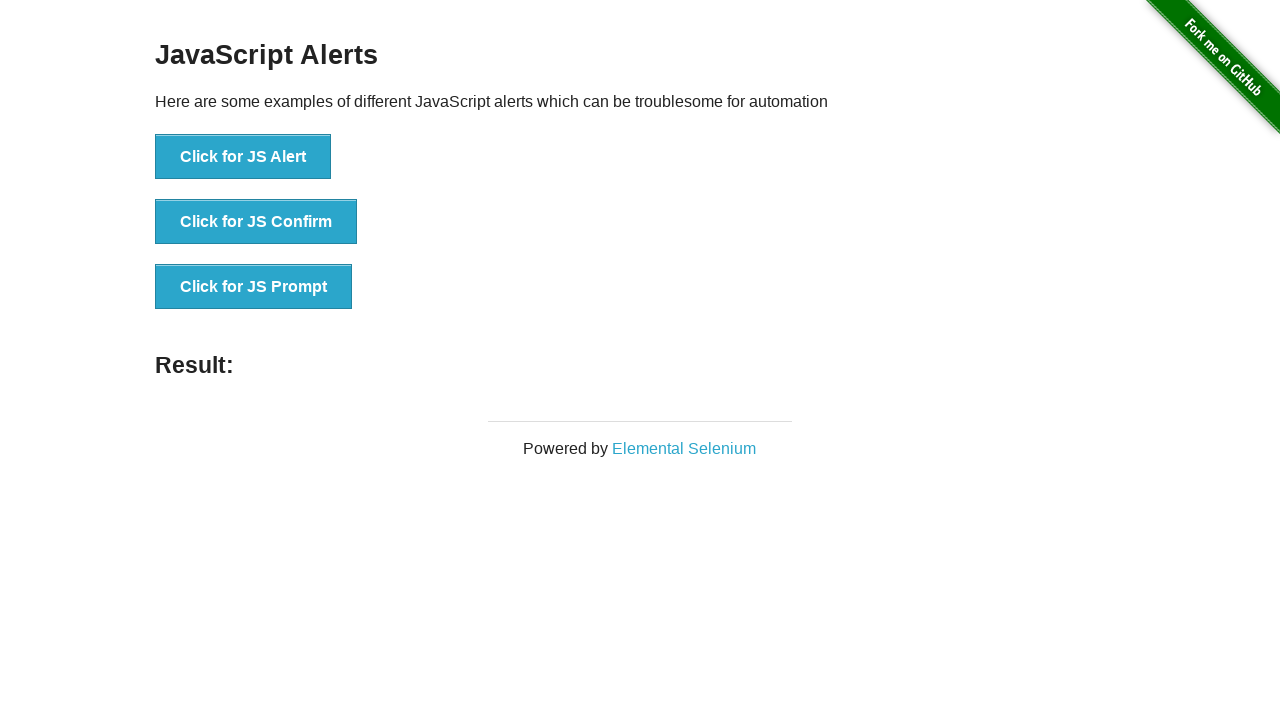

Clicked the JS Prompt button at (254, 287) on text='Click for JS Prompt'
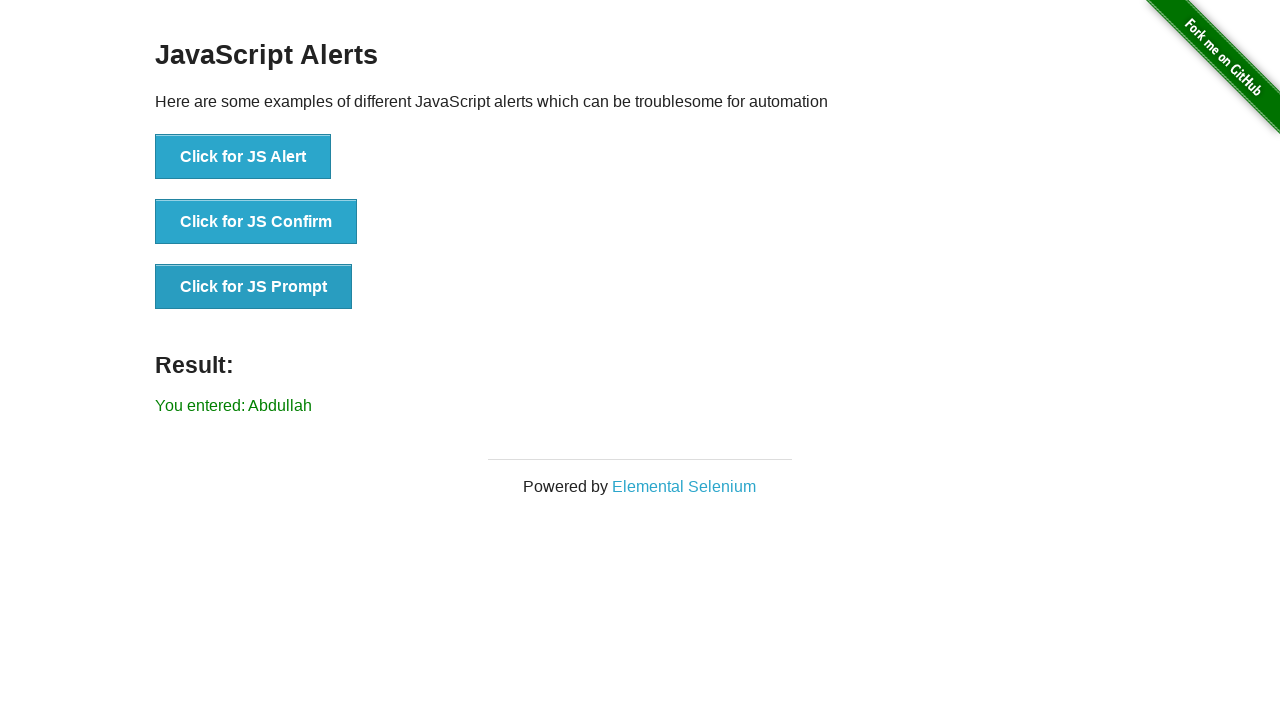

Retrieved result text from page
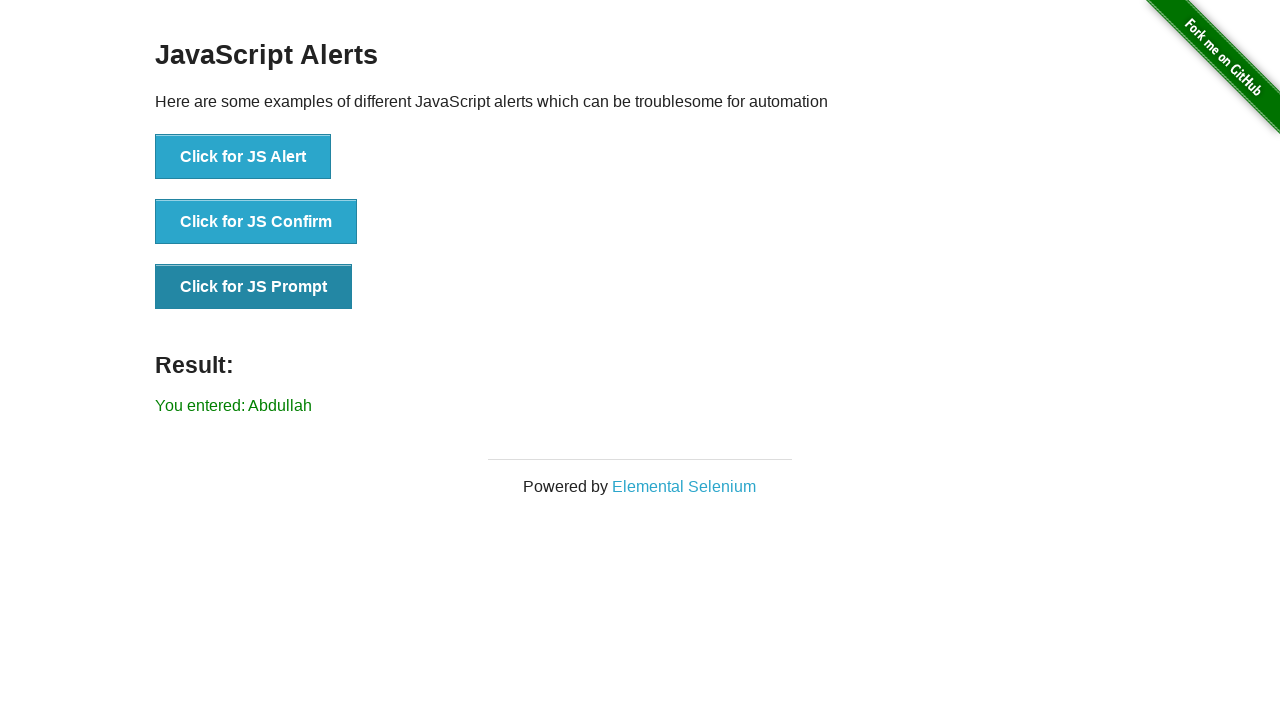

Verified that result contains 'Abdullah'
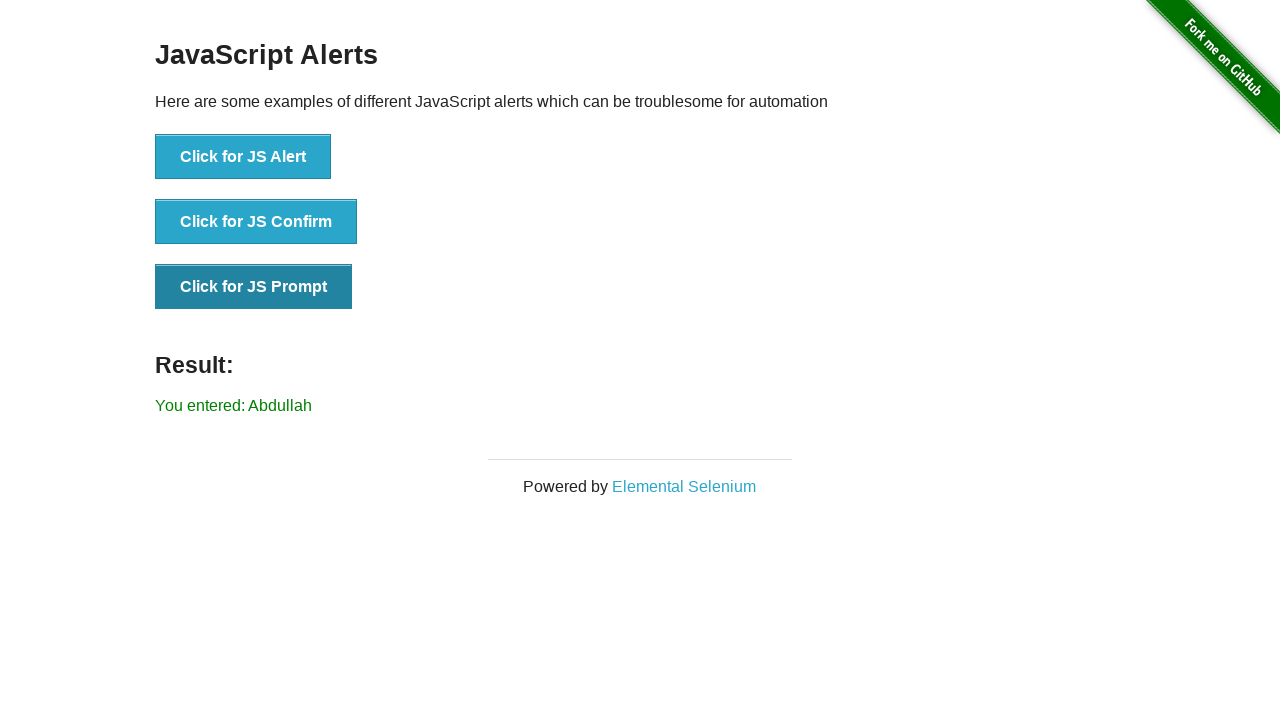

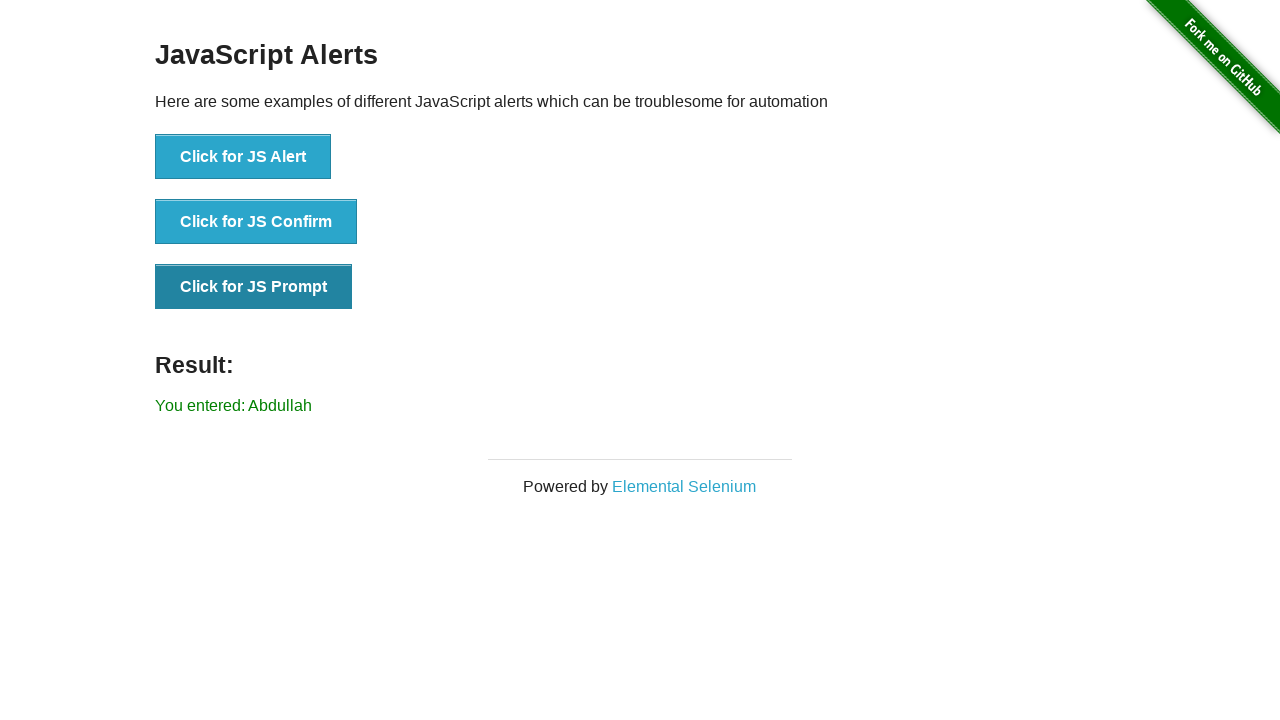